Tests link text locator by finding a link with text "Selenium143" and clicking on it to navigate to the linked page

Starting URL: http://omayo.blogspot.com

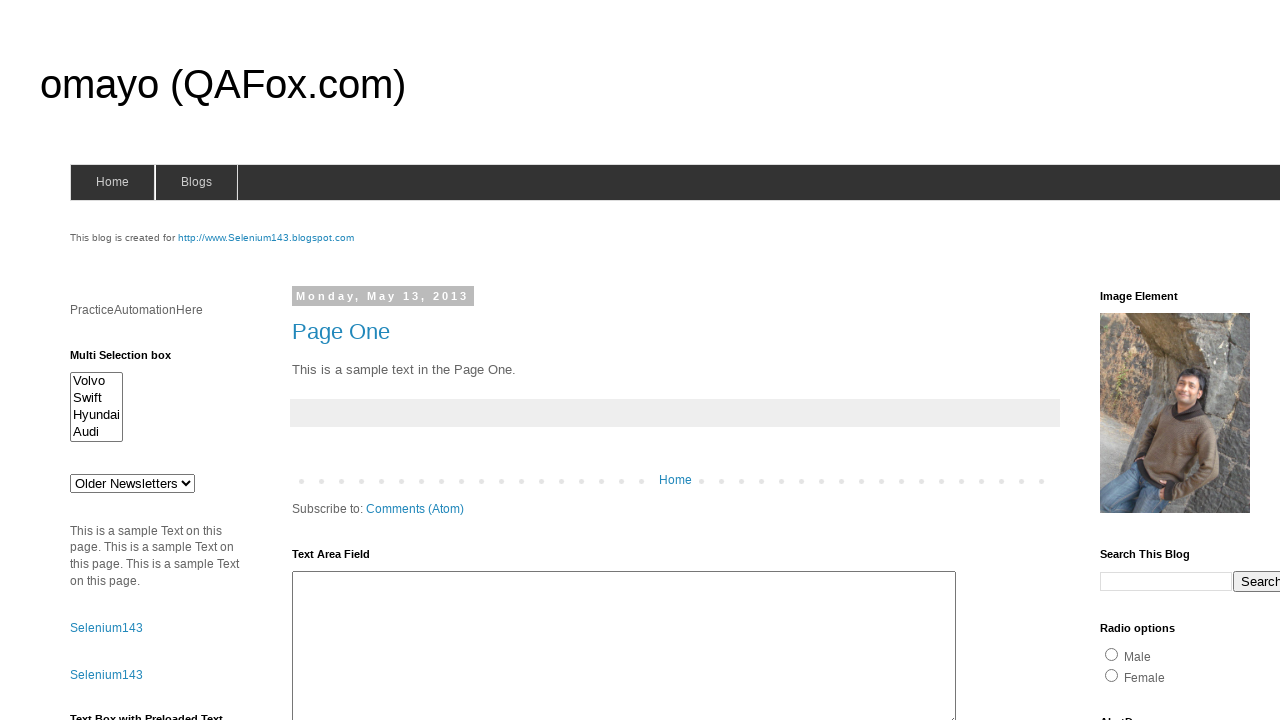

Clicked on link with text 'Selenium143' at (266, 238) on a:text('Selenium143')
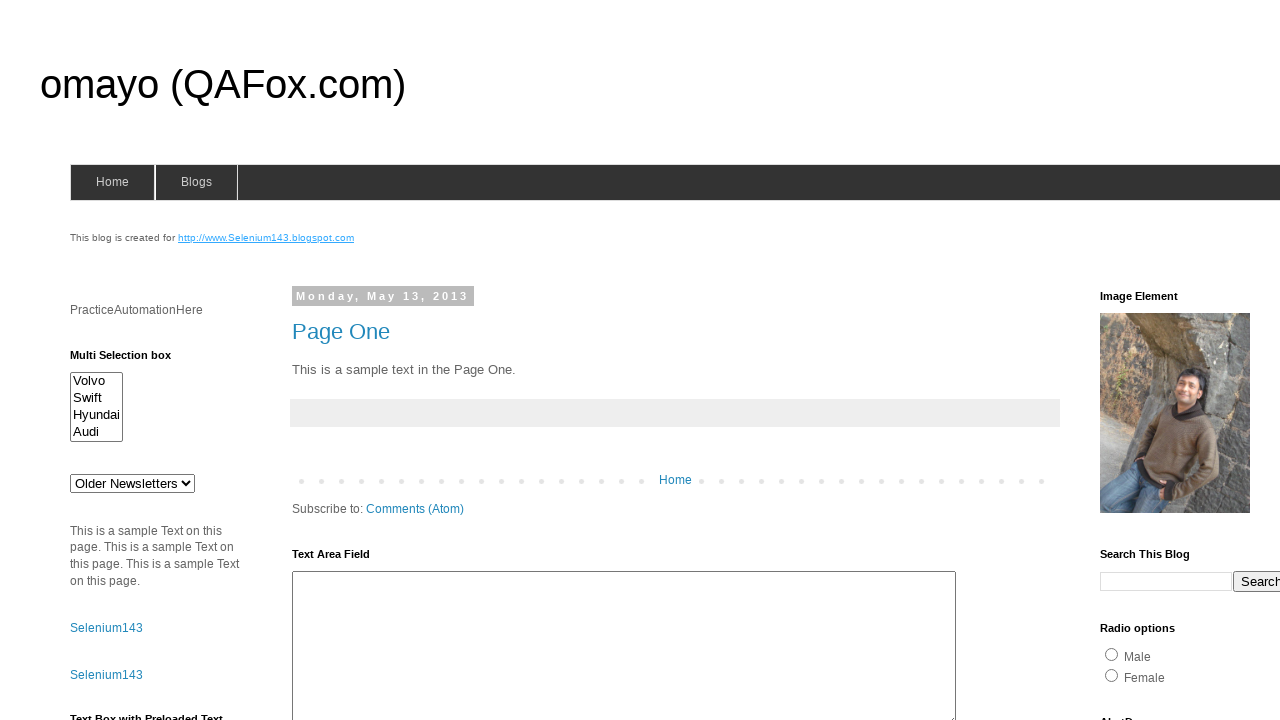

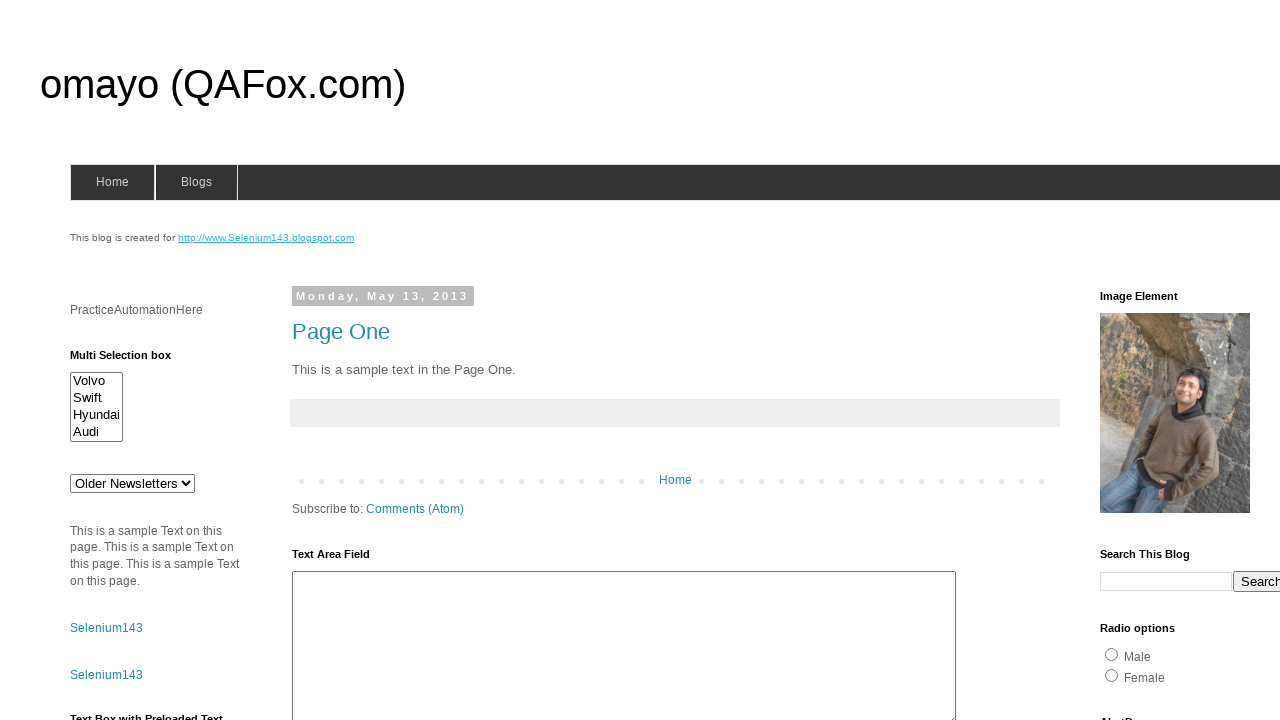